Navigates to Grammarly homepage and maximizes the browser window

Starting URL: https://www.grammarly.com

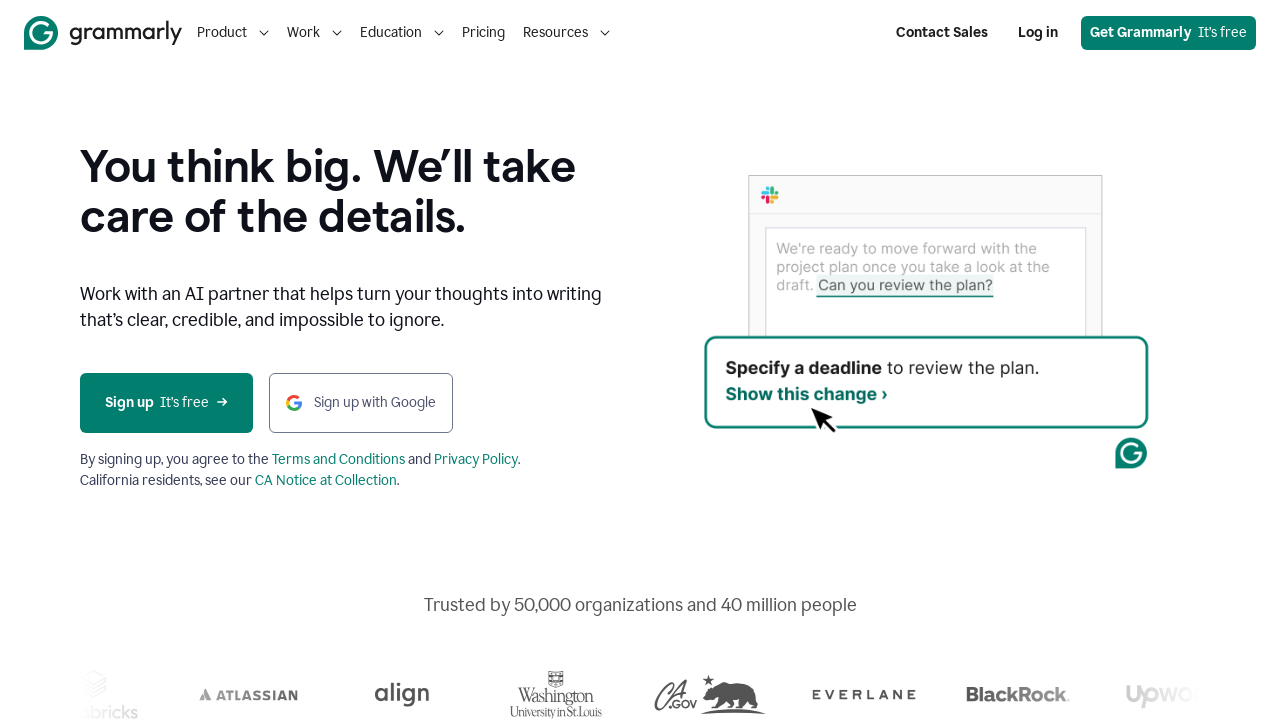

Navigated to Grammarly homepage
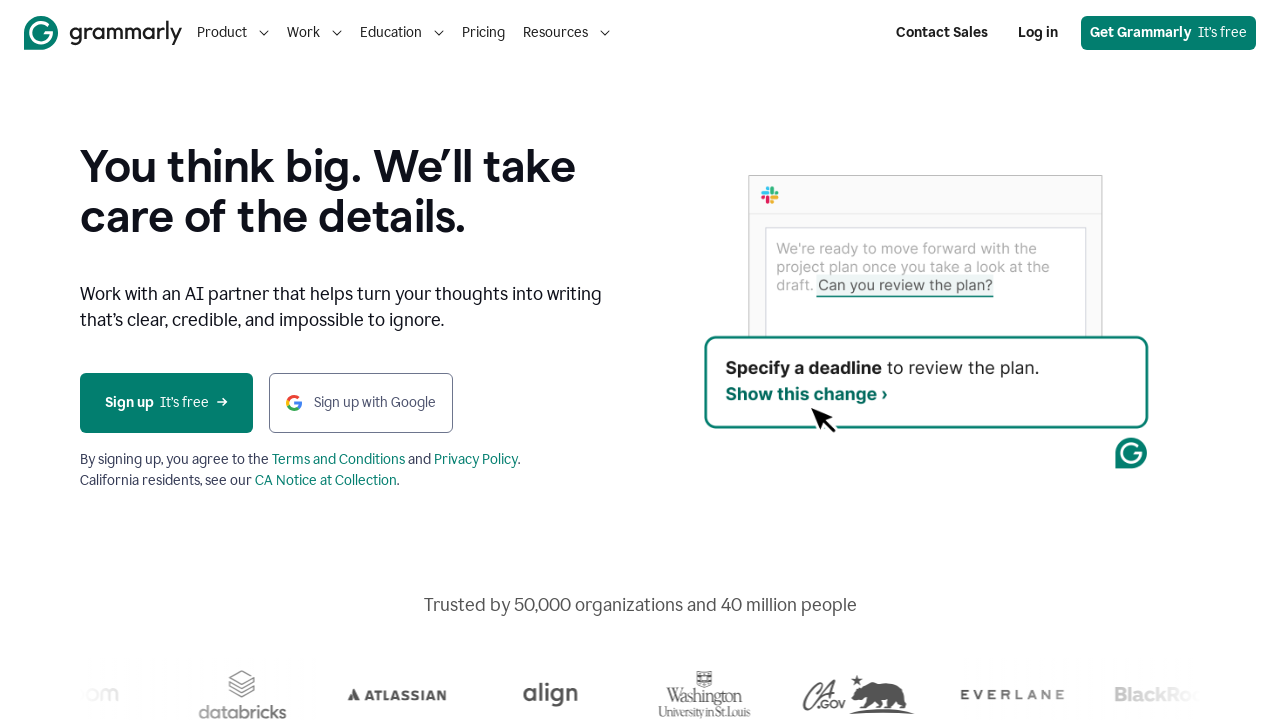

Maximized browser window
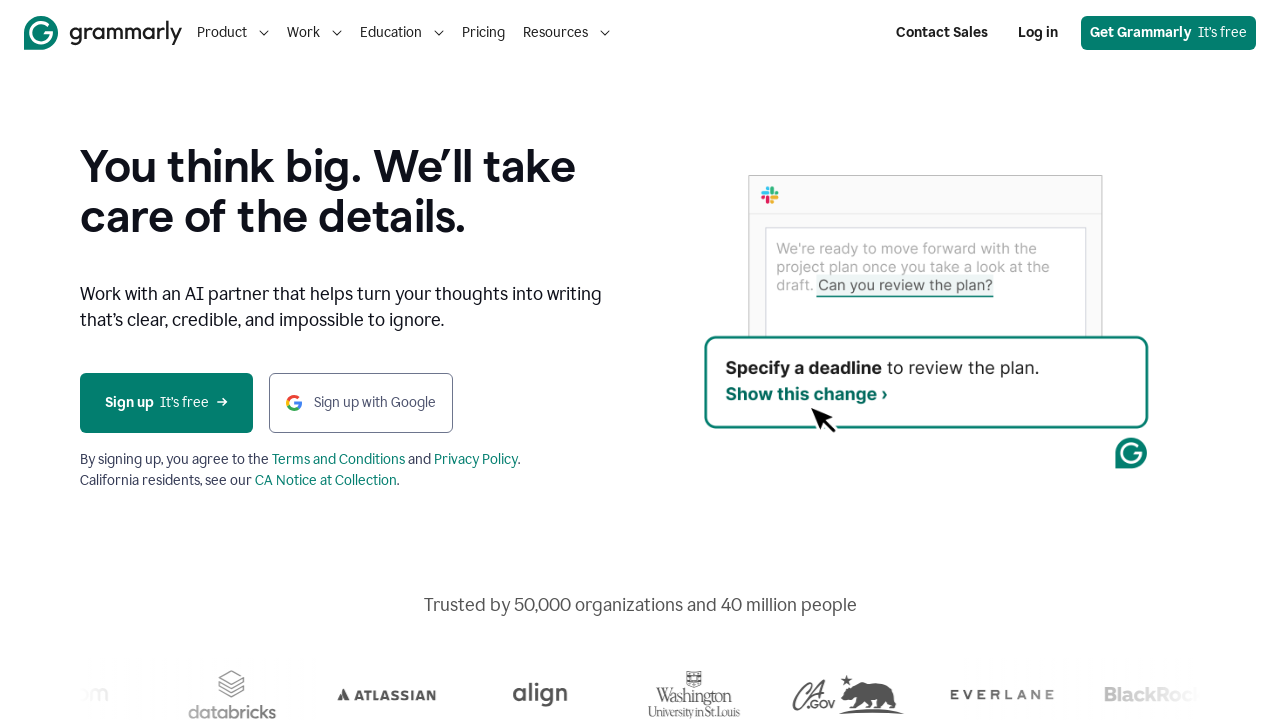

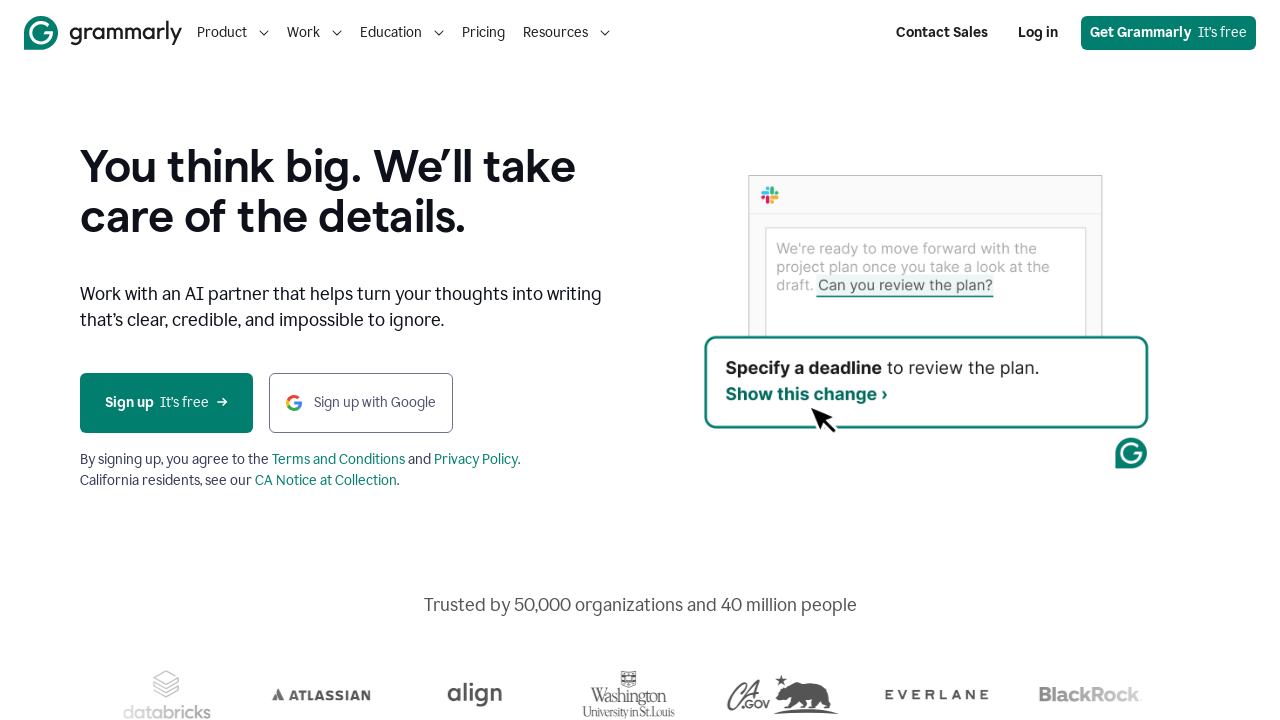